Navigates to WebdriverIO website, finds the Contribute link in the navbar, clicks it, and verifies the page title

Starting URL: https://webdriver.io

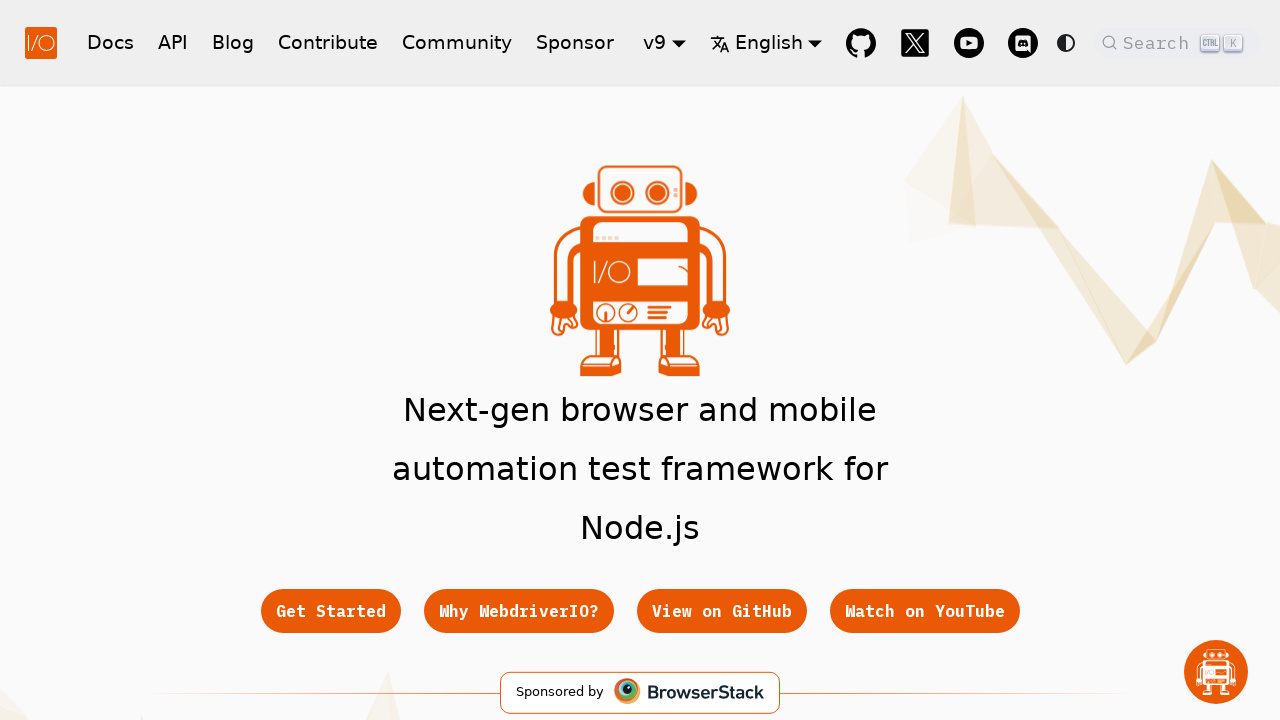

Navigated to https://webdriver.io
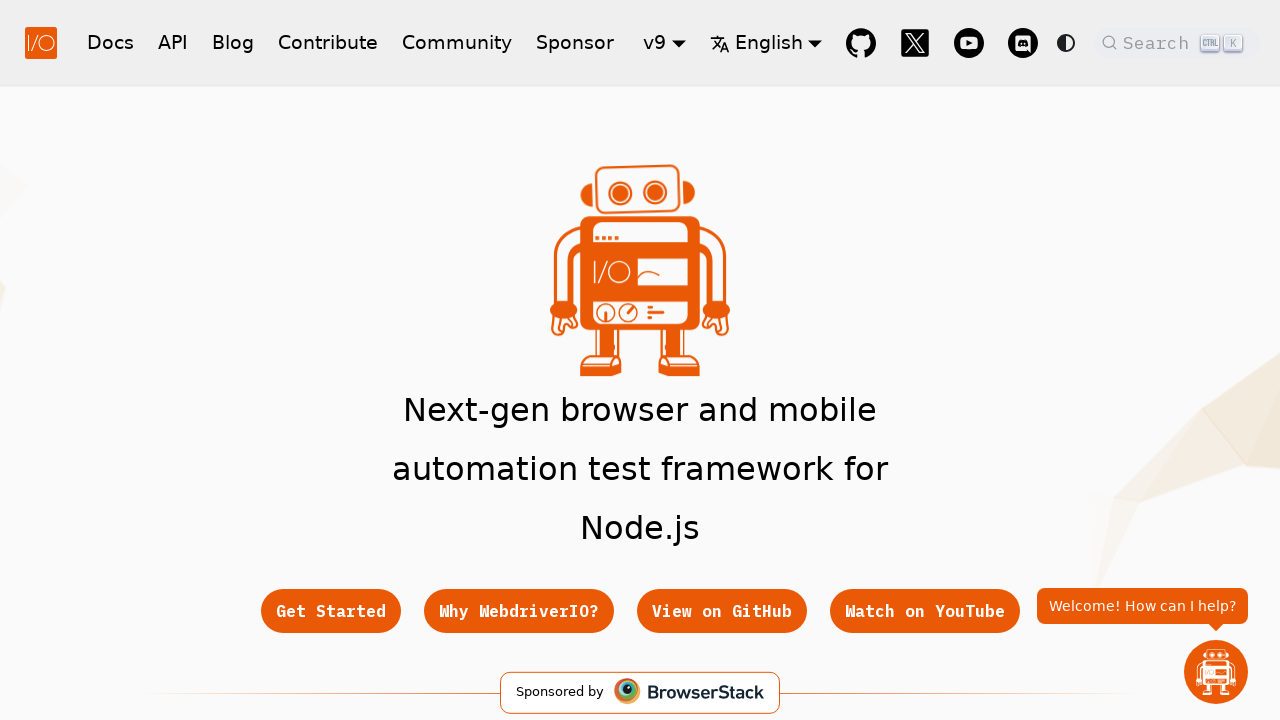

Located Contribute link in navbar
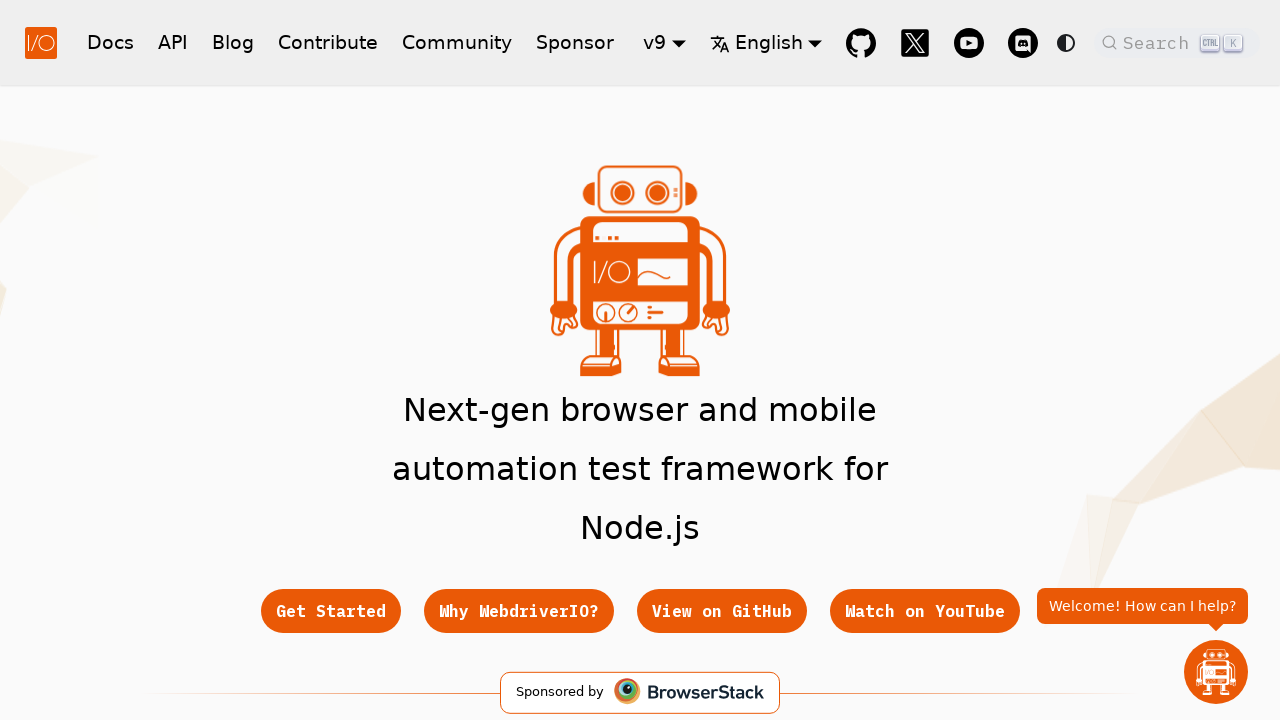

Clicked Contribute link at (328, 42) on a.navbar__item.navbar__link >> internal:has-text="Contribute"i
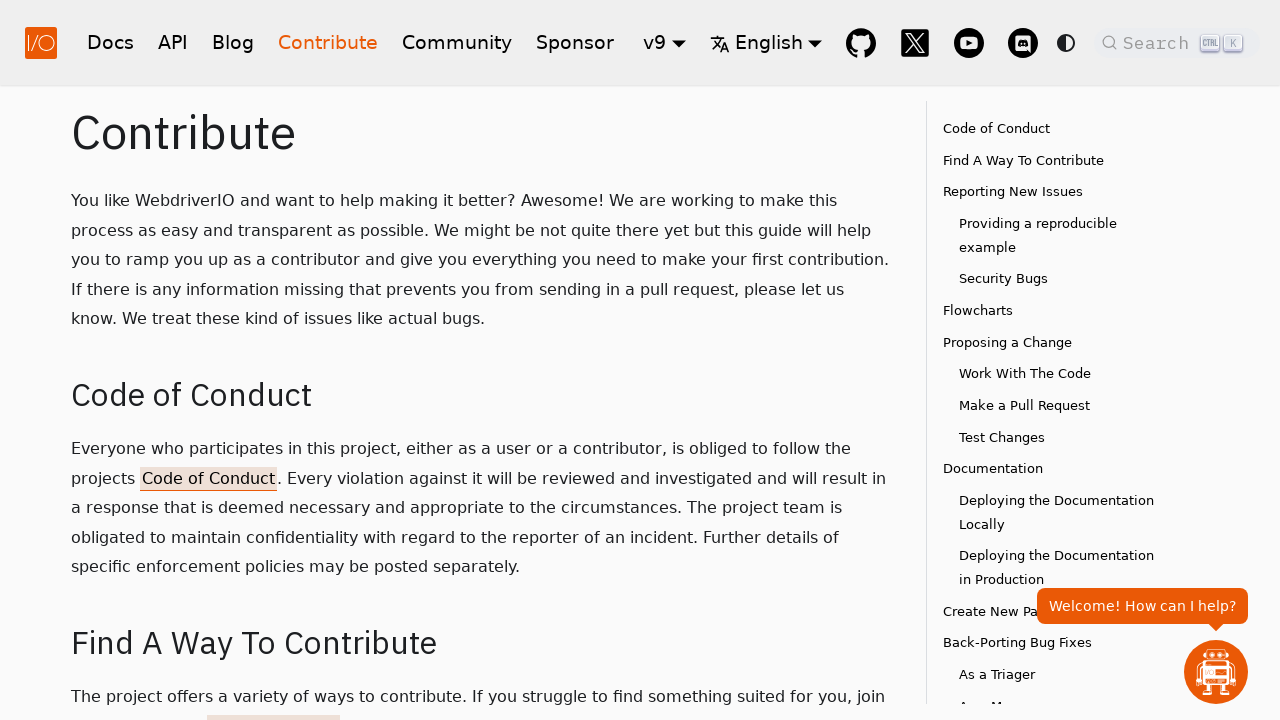

Page loaded and DOM content ready
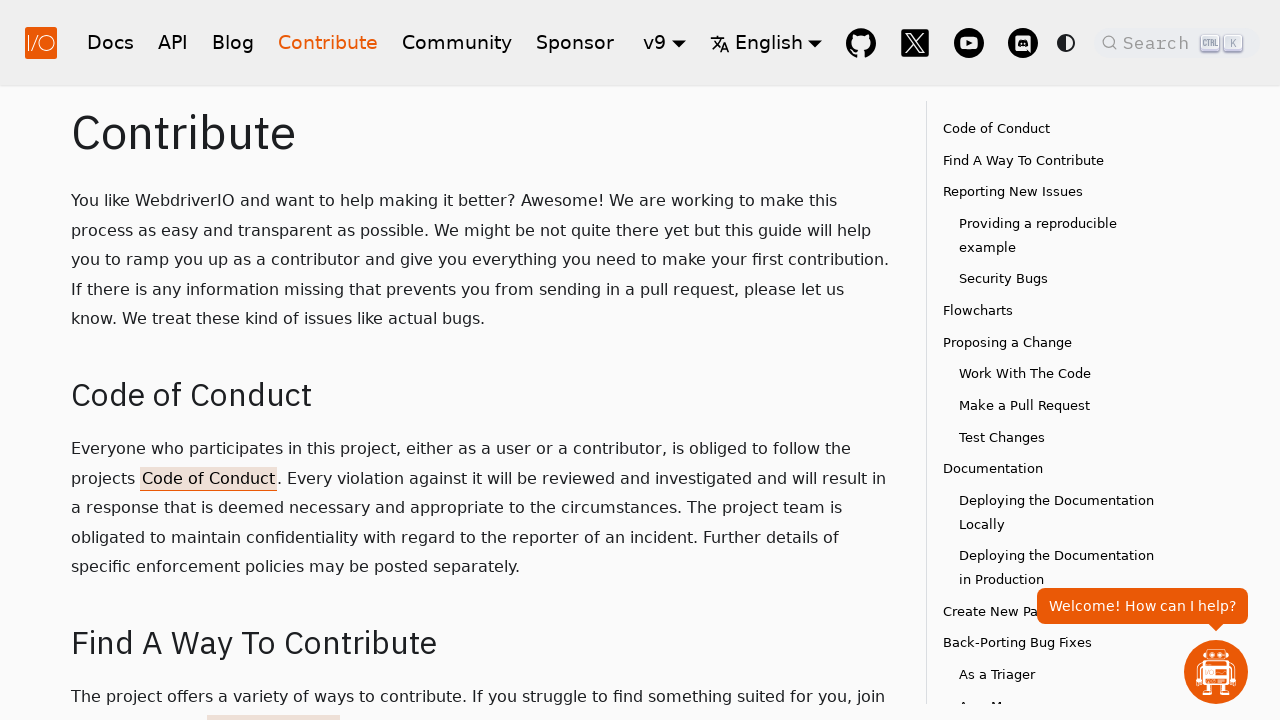

Verified 'Contribute' is in page title
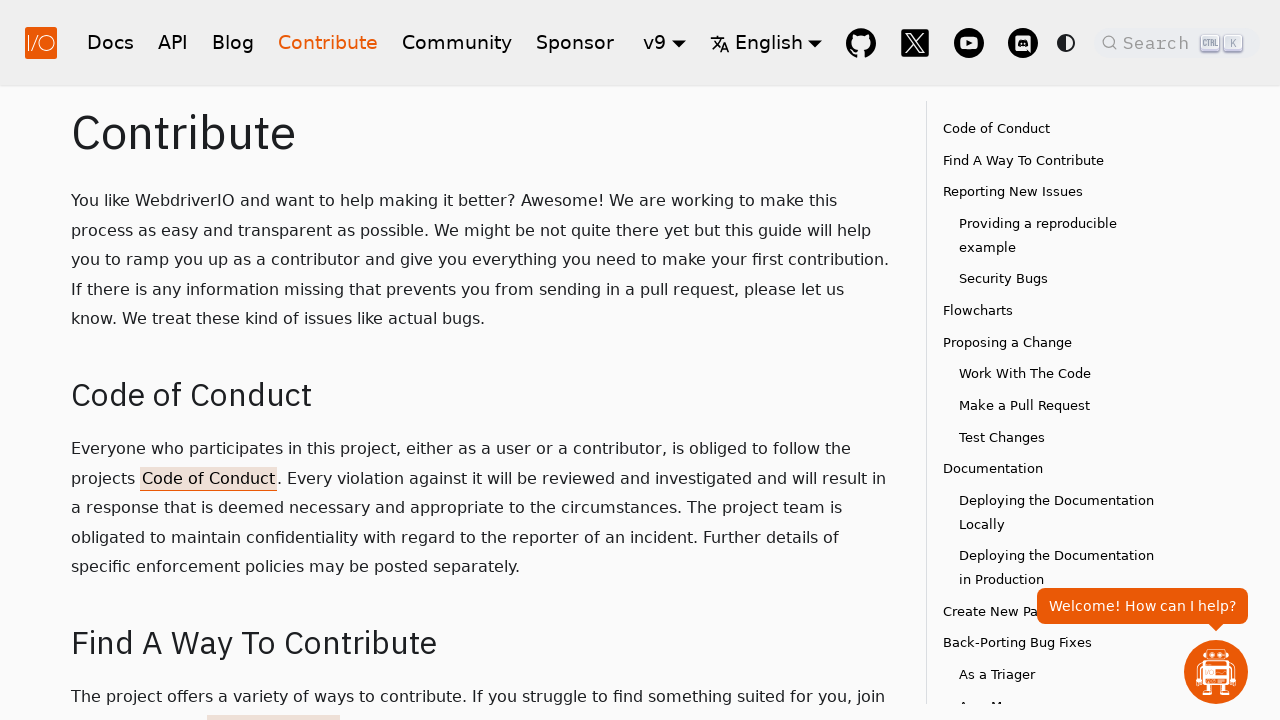

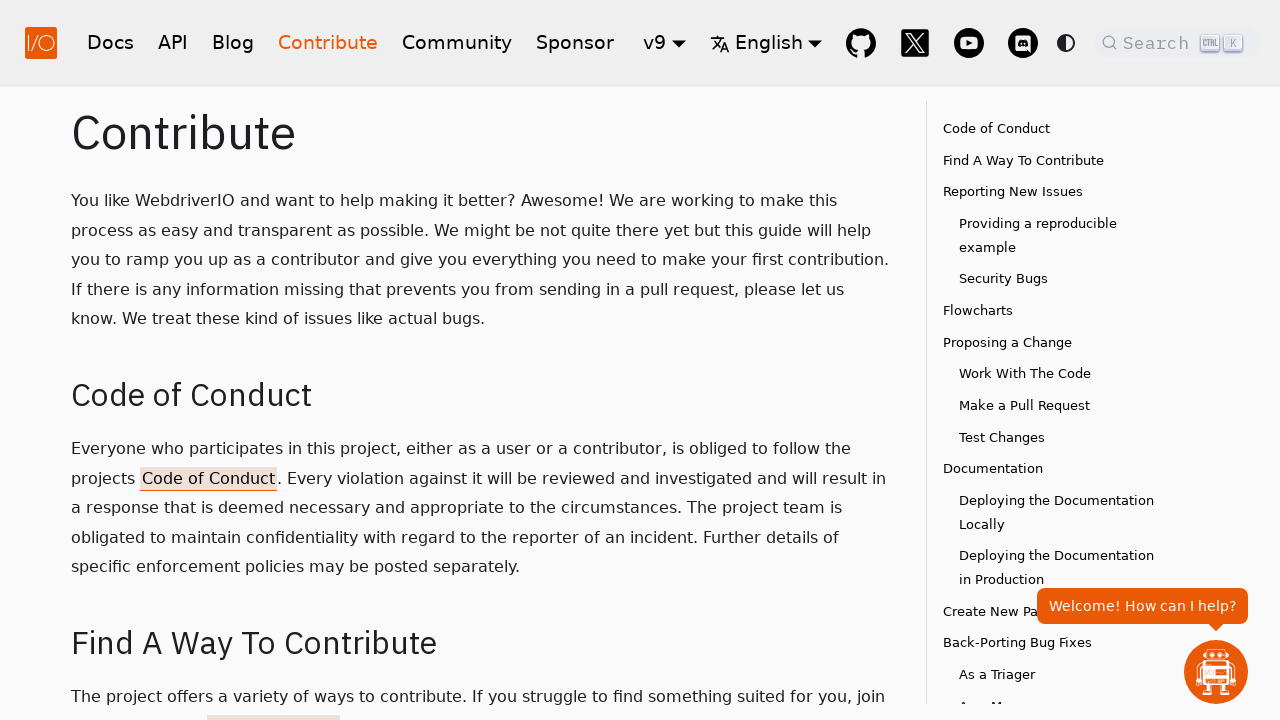